Tests form accessibility features by filling in first and last name fields, then checking how the submit button's disabled state changes based on form completion

Starting URL: https://haltersweb.github.io/Accessibility/submit-disabling.html

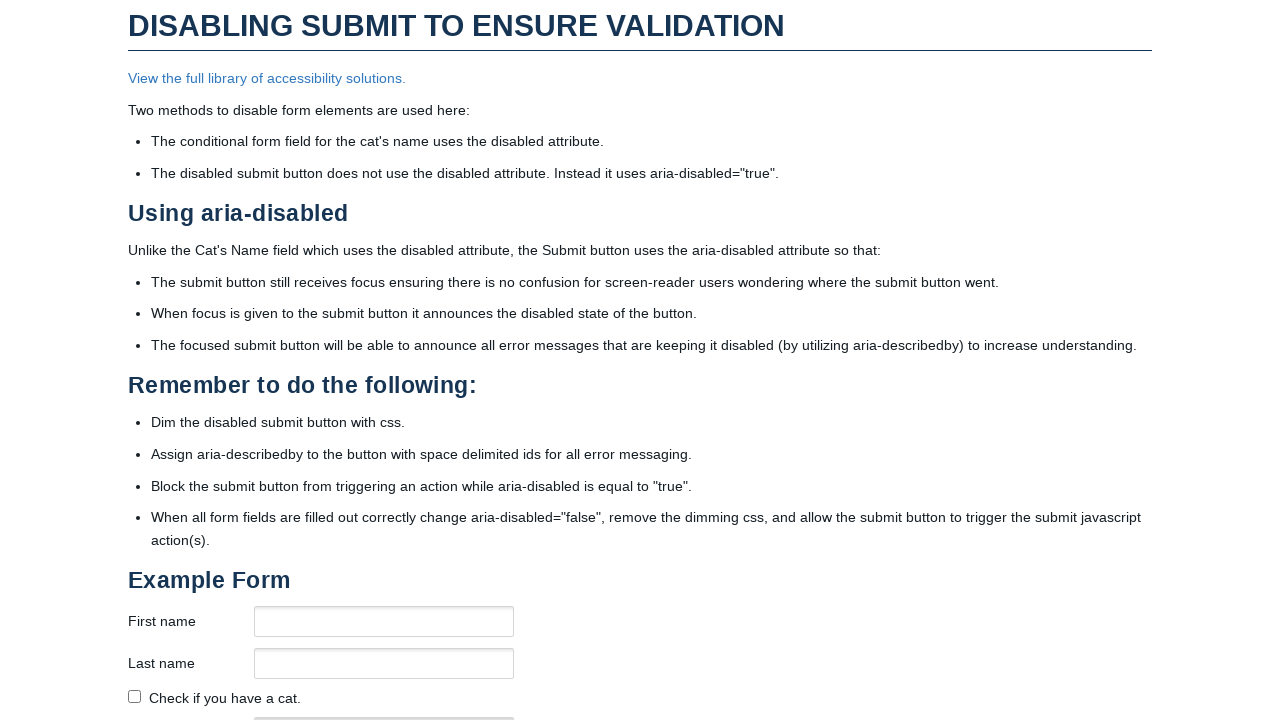

Located submit button element
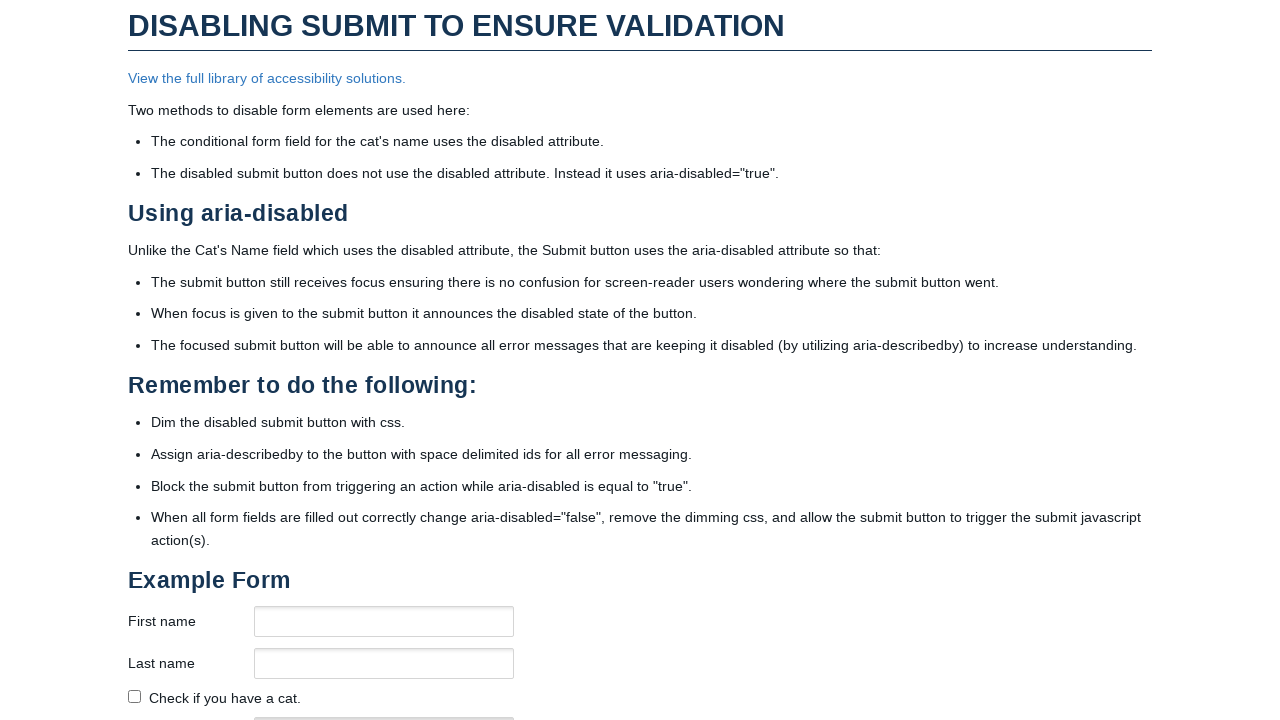

Retrieved initial aria-disabled attribute from submit button
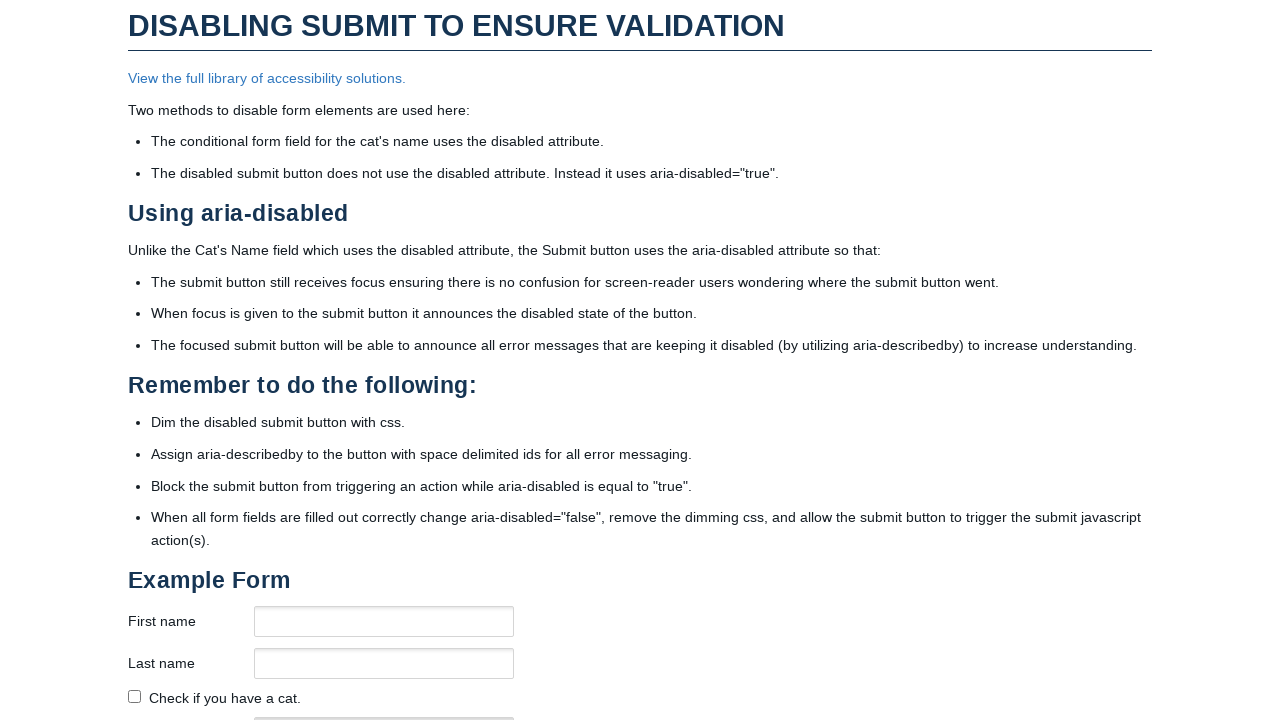

Retrieved initial text color of submit button
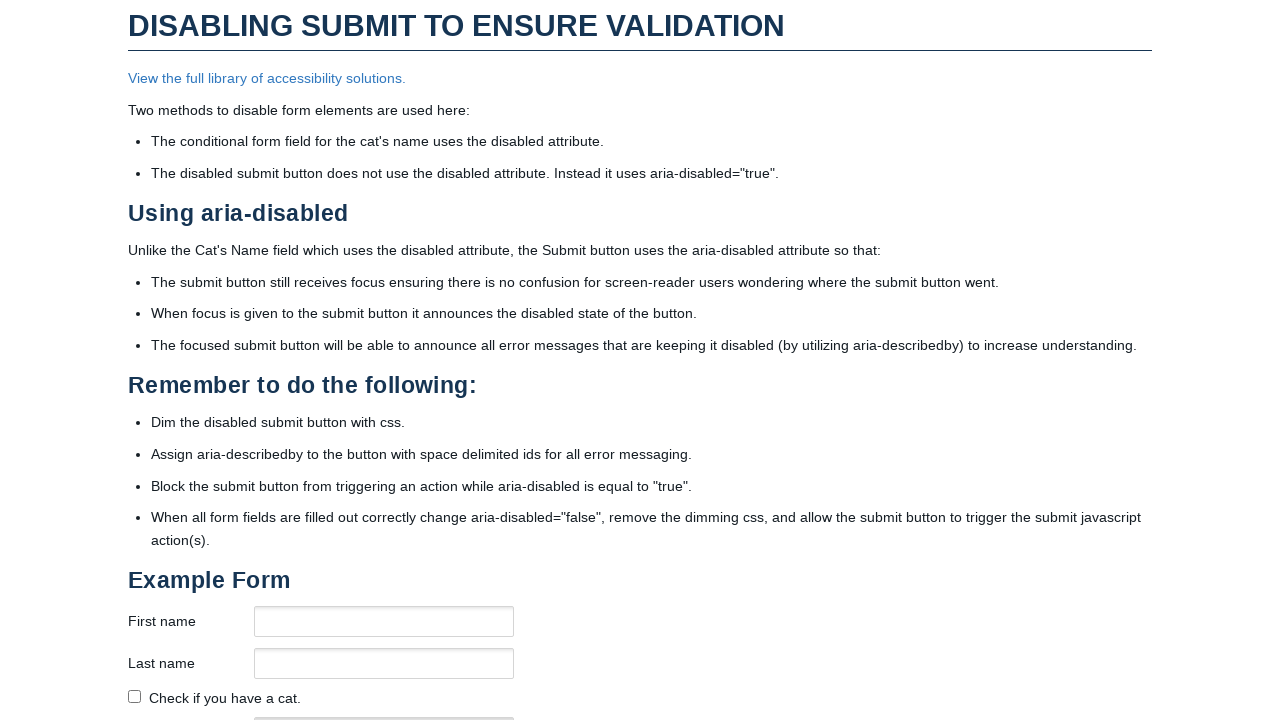

Filled first name field with 'Test' on #firstName
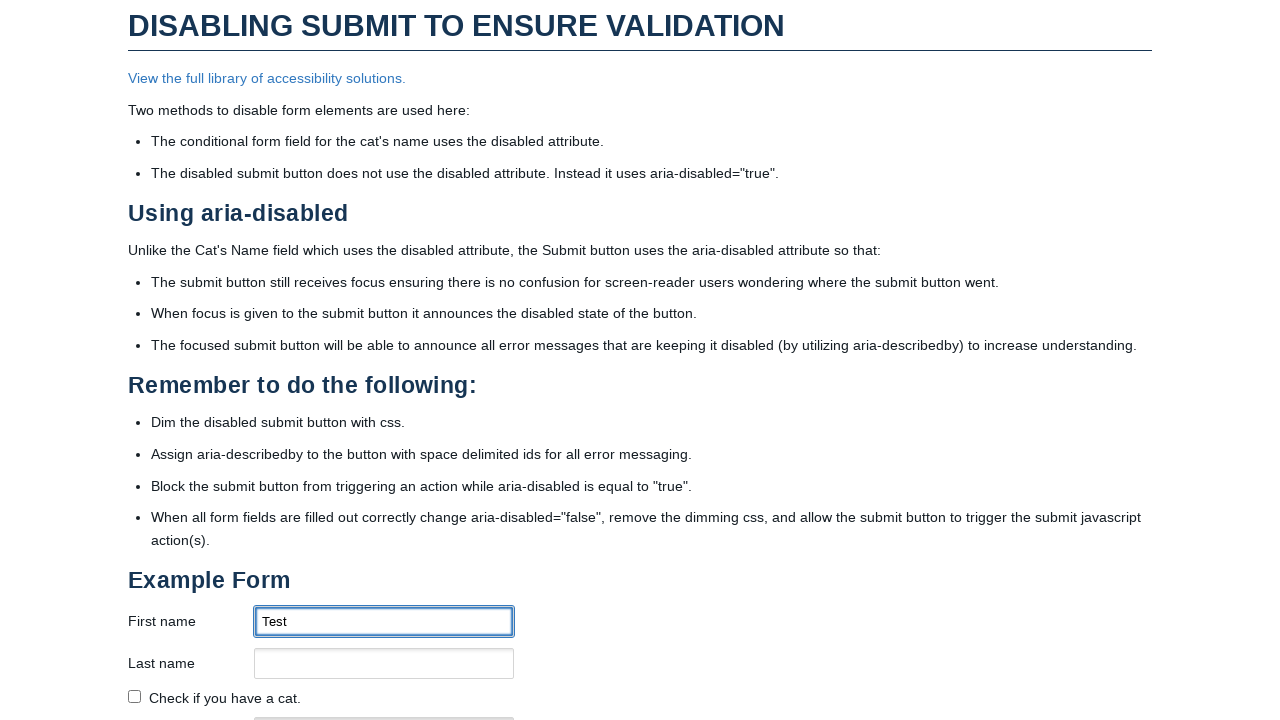

Filled last name field with 'Automan' on #lastName
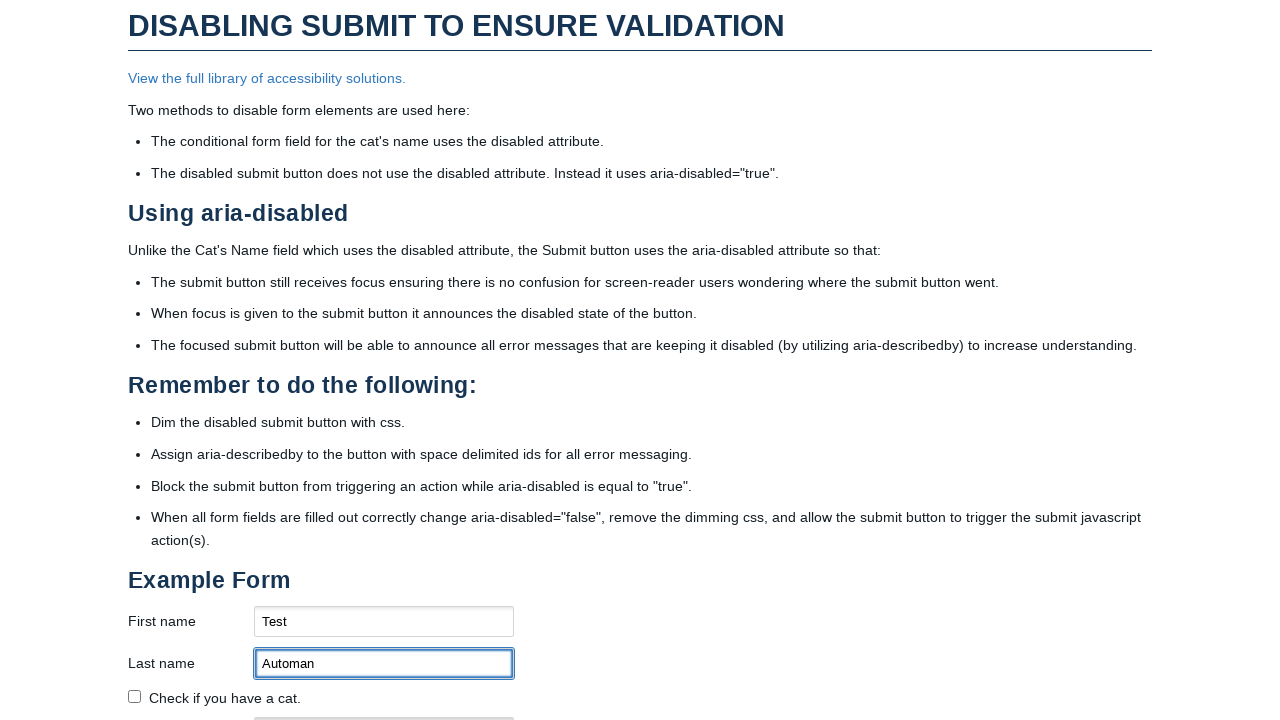

Clicked on 'Example Form' heading to trigger form validation at (640, 580) on xpath=//h2[text()='Example Form']
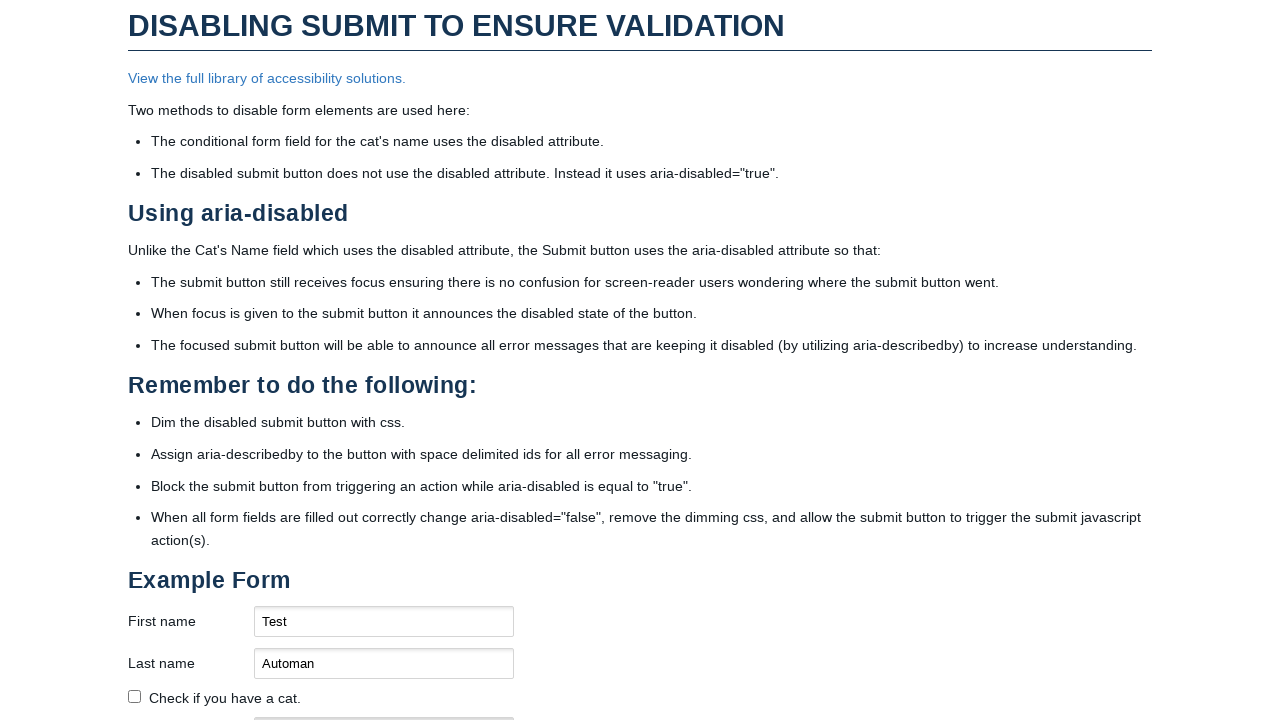

Retrieved updated aria-disabled attribute from submit button
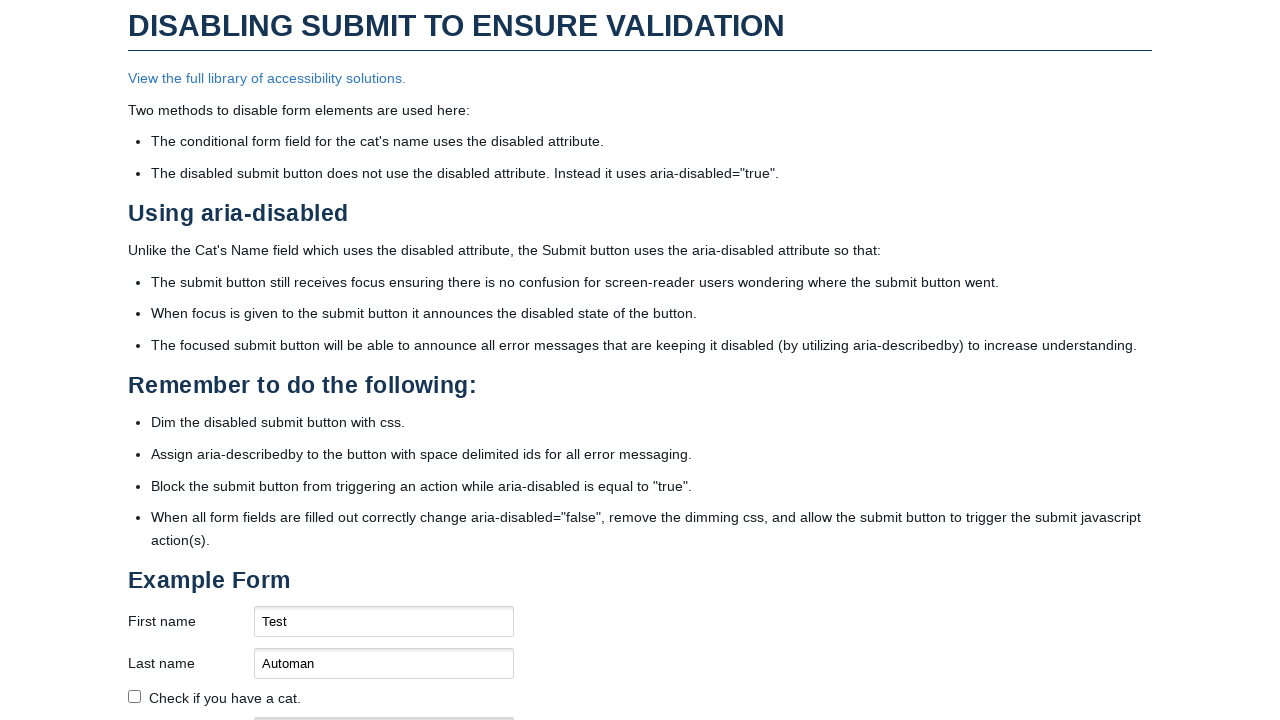

Retrieved updated text color of submit button
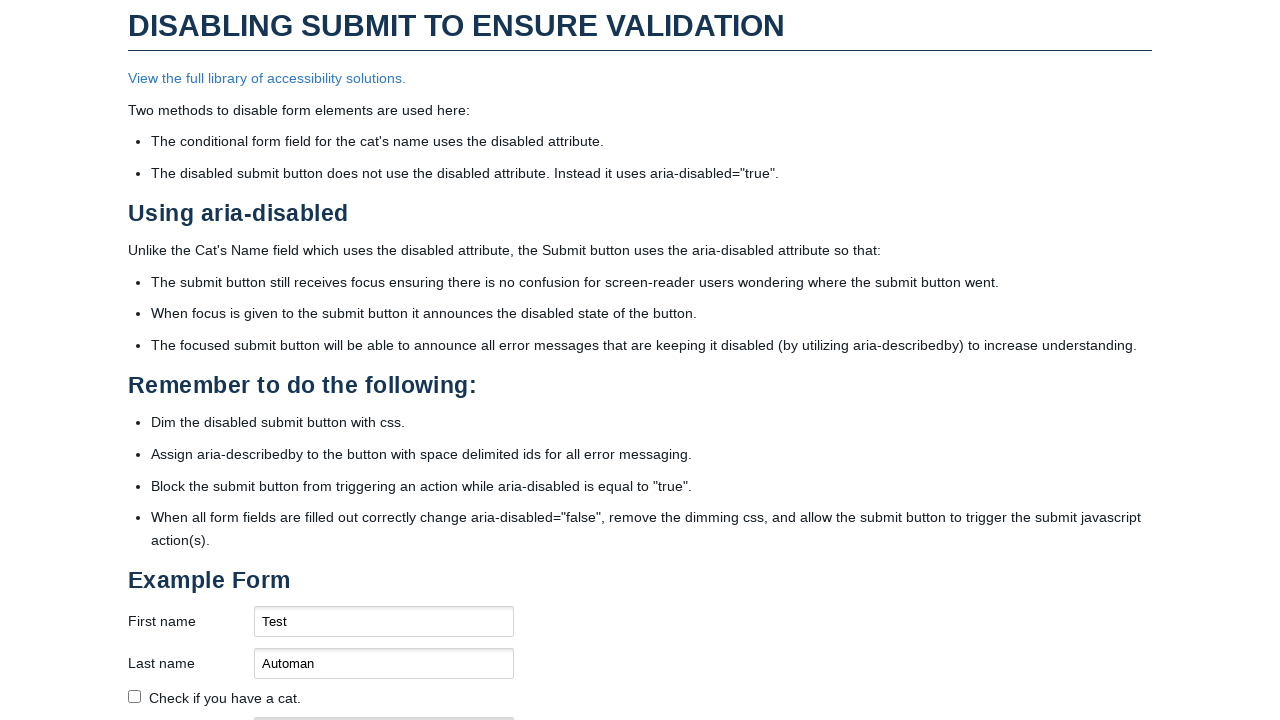

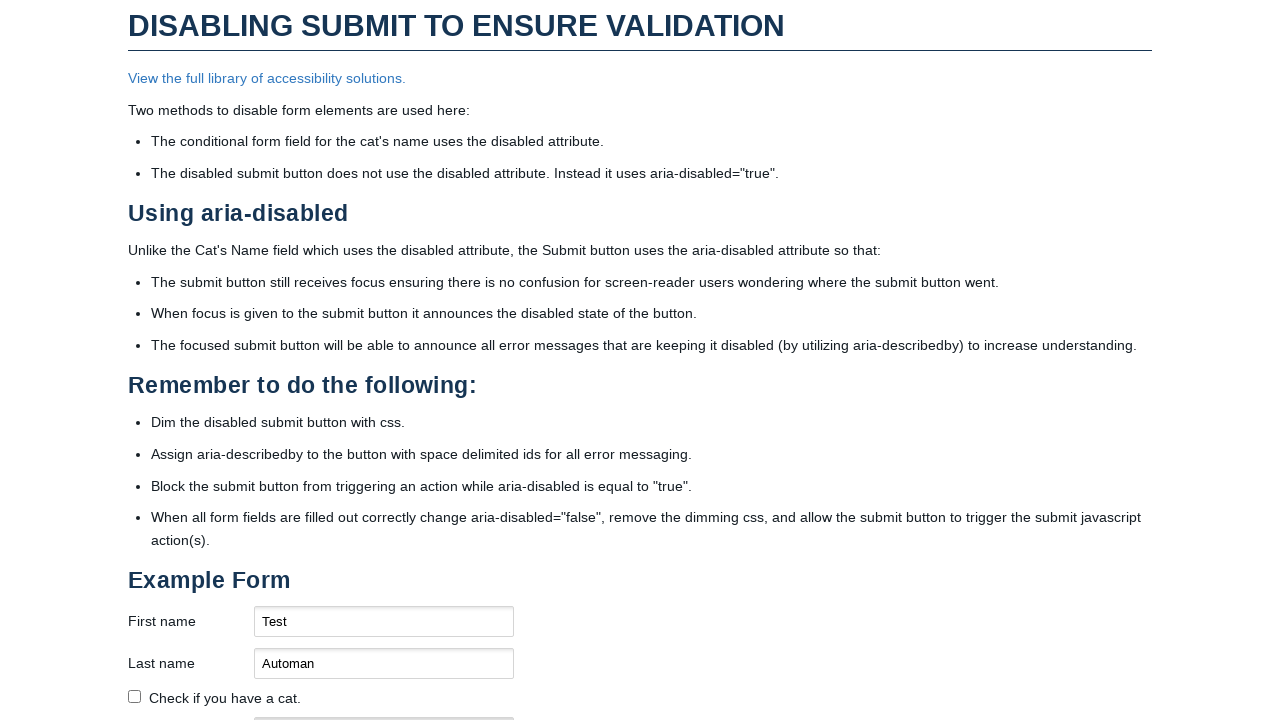